Navigates to GitHub's homepage and verifies the page loads successfully by checking that the page title is present.

Starting URL: https://github.com

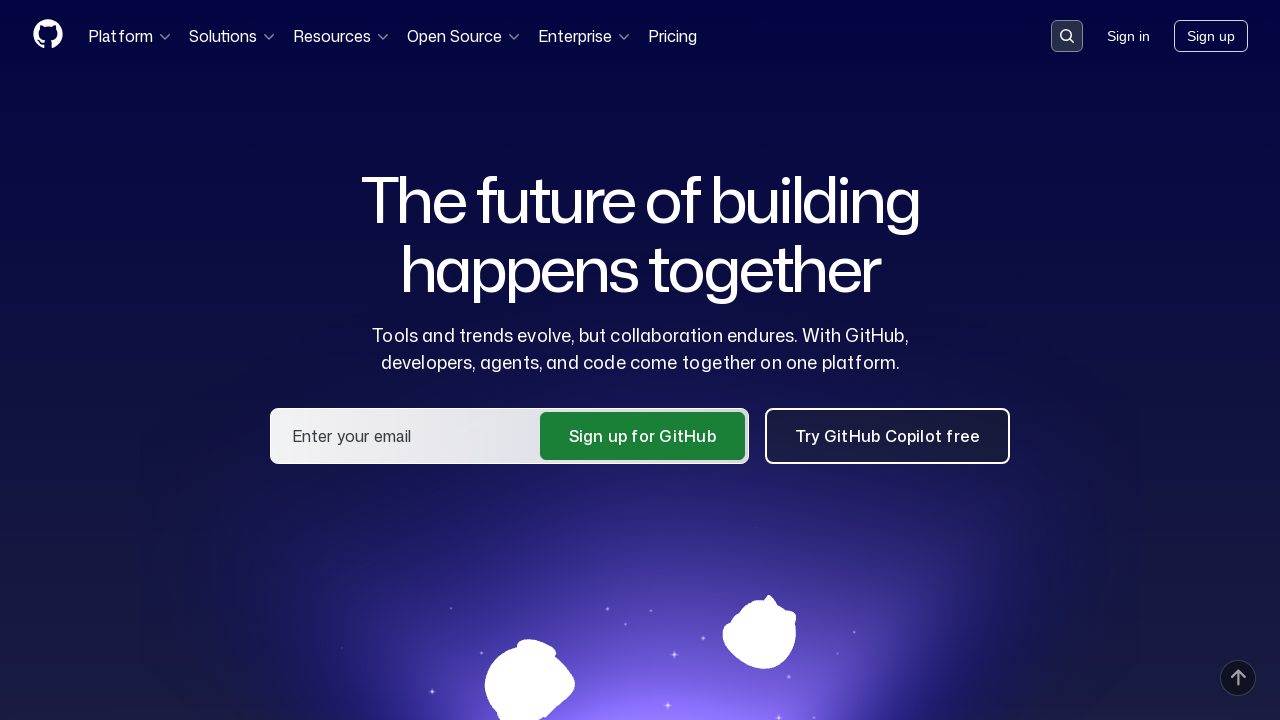

Navigated to GitHub homepage
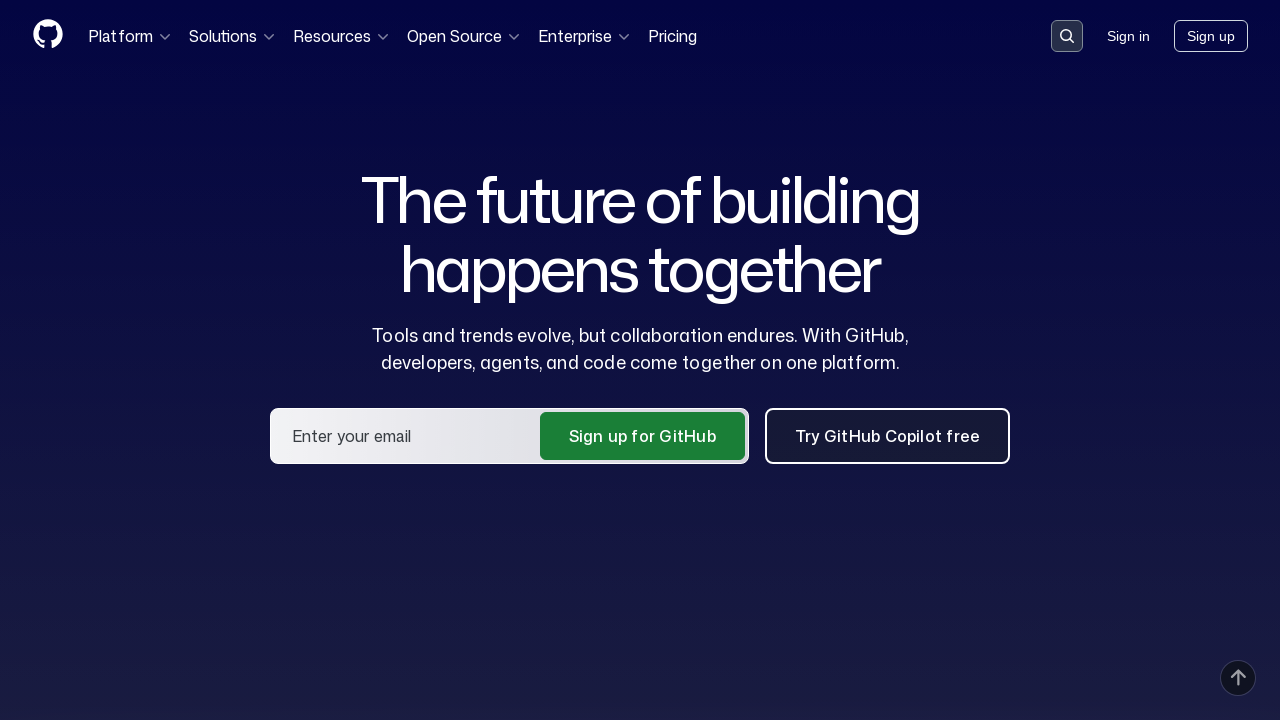

Page fully loaded (domcontentloaded event fired)
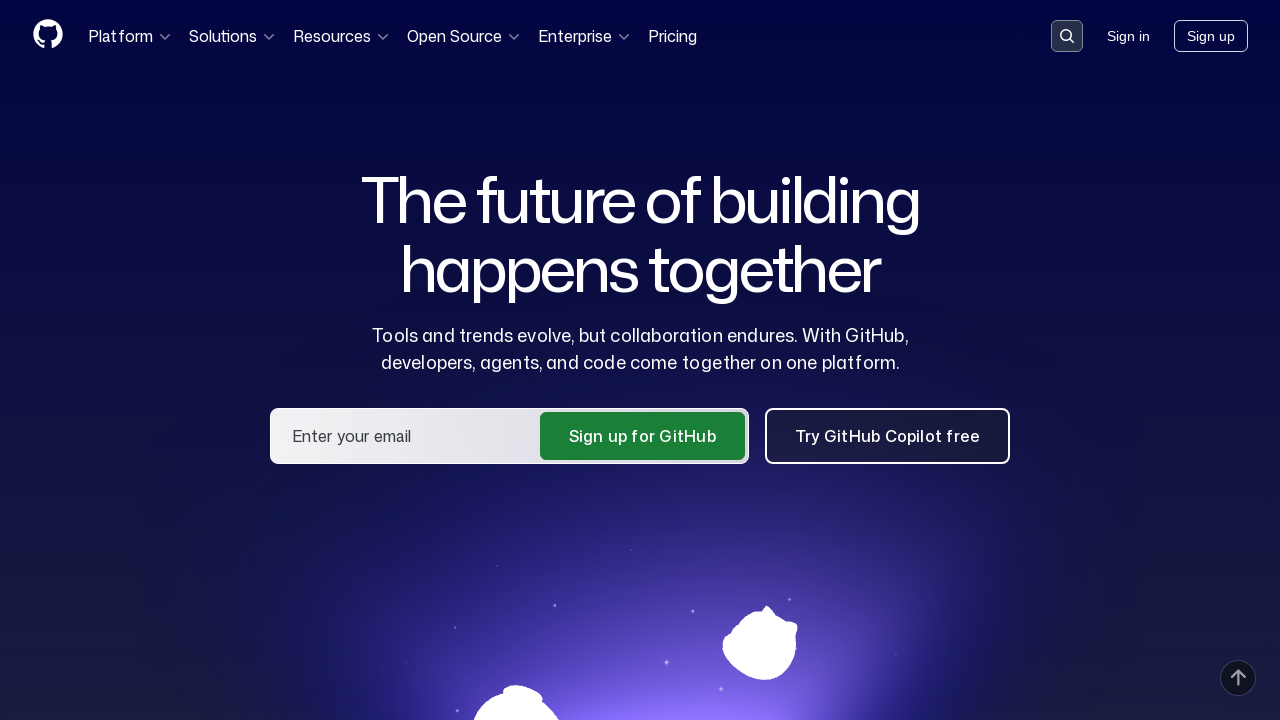

Verified that page title contains 'GitHub'
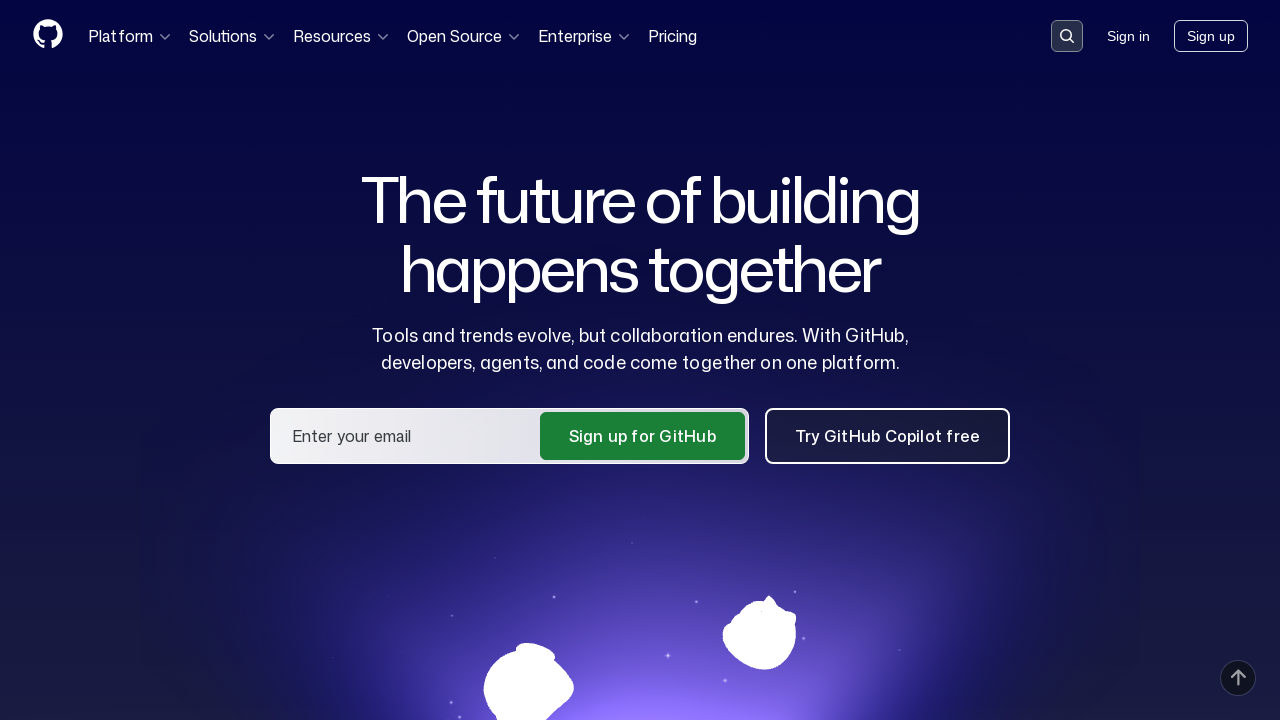

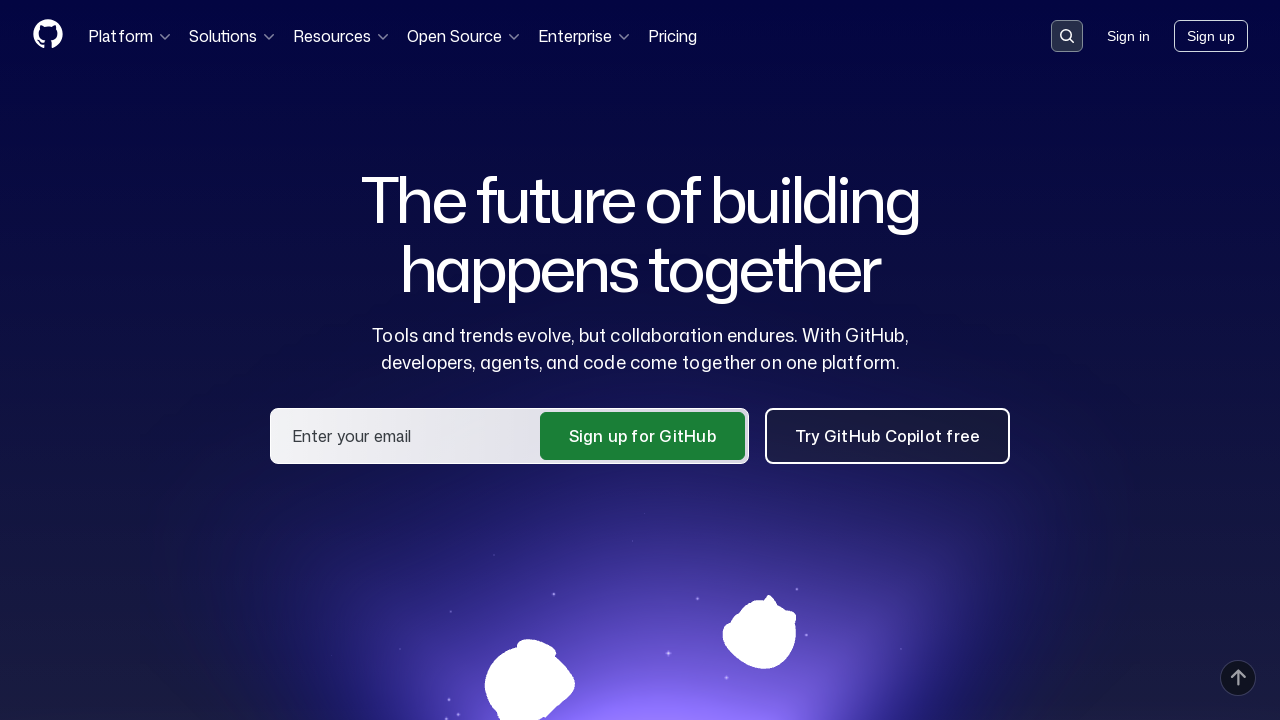